Tests JavaScript prompt box functionality by clicking the prompt box button and entering text into the alert dialog

Starting URL: http://www.echoecho.com/javascript4.htm

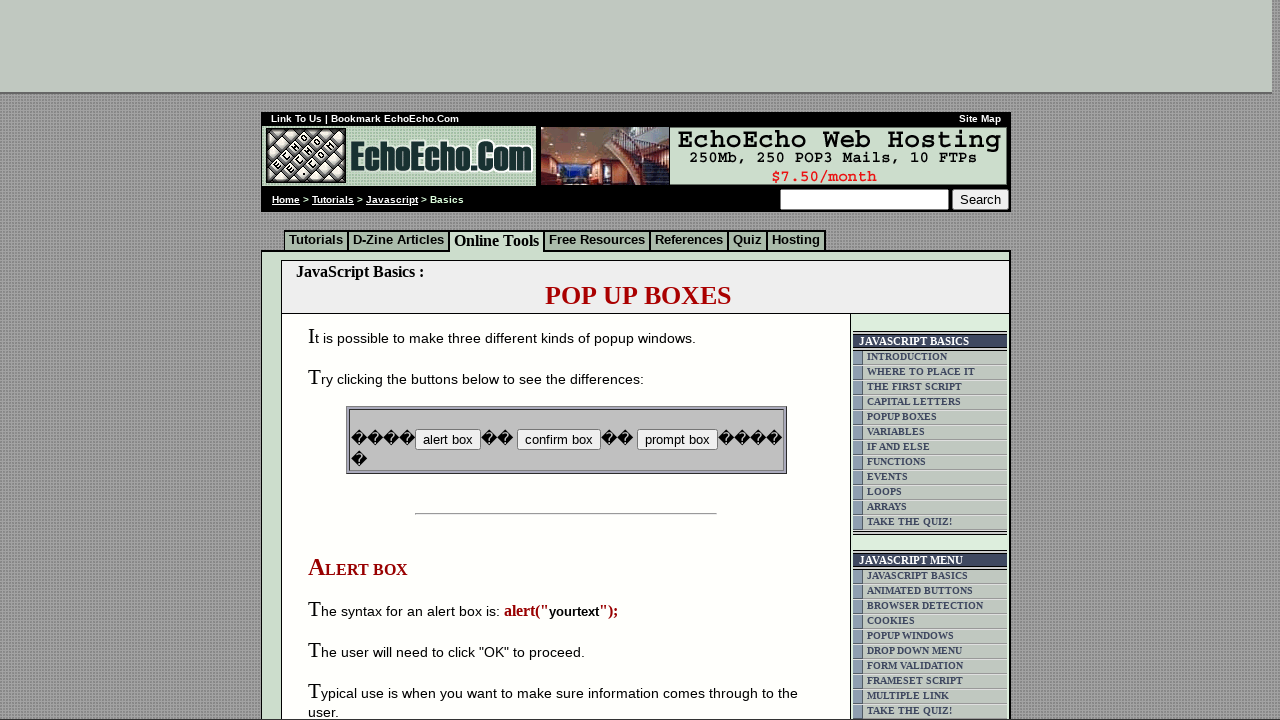

Set up dialog handler for prompt box
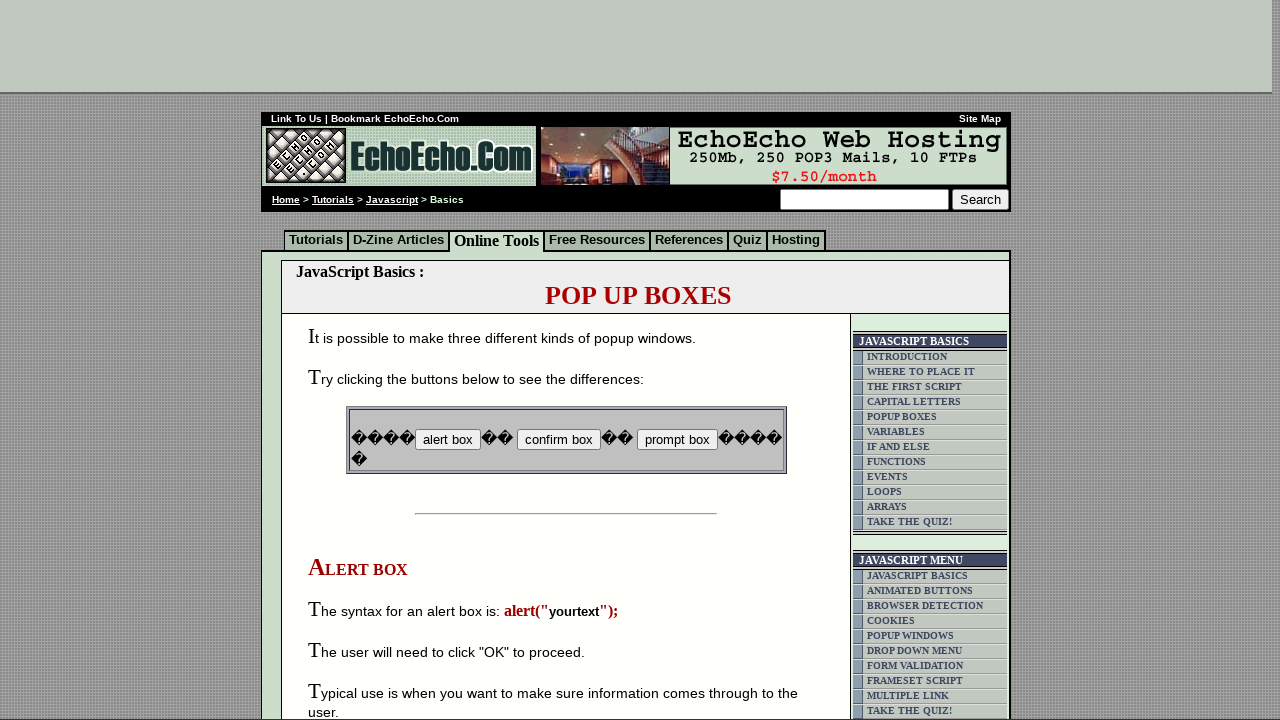

Clicked the prompt box button at (677, 440) on input[value='prompt box']
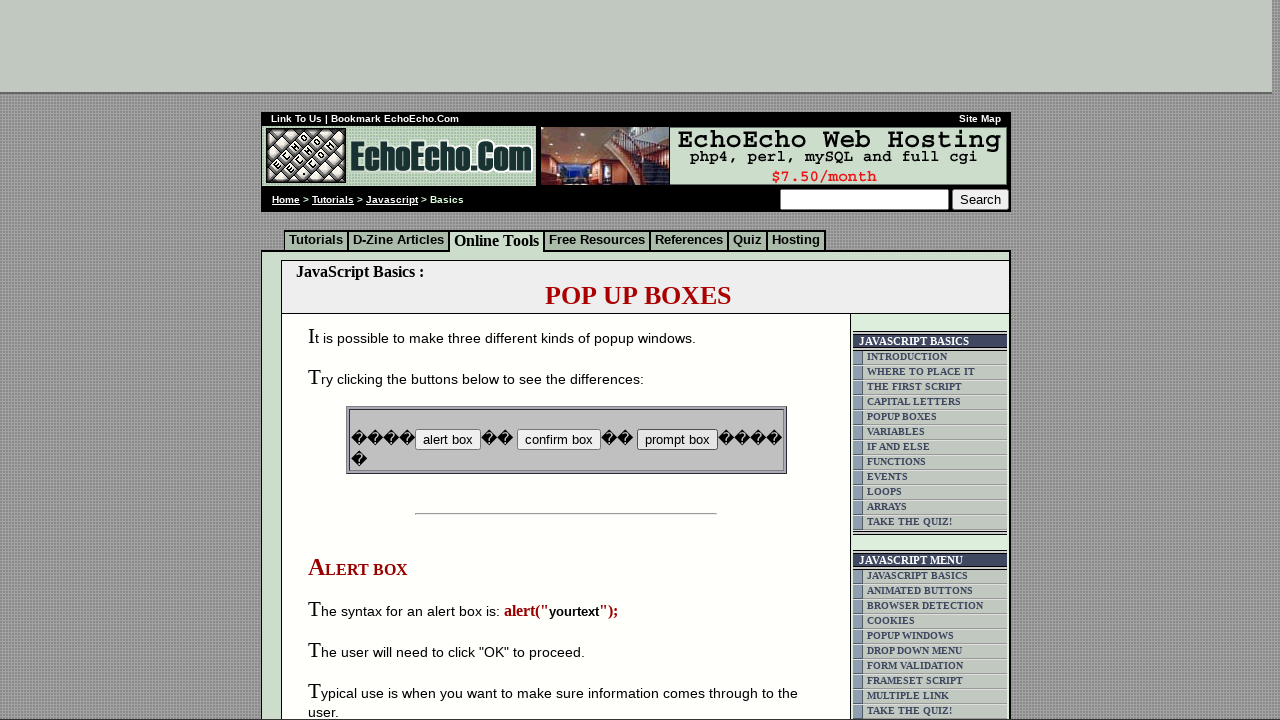

Waited for dialog interaction to complete and entered text 'randomtestinput2024' into prompt
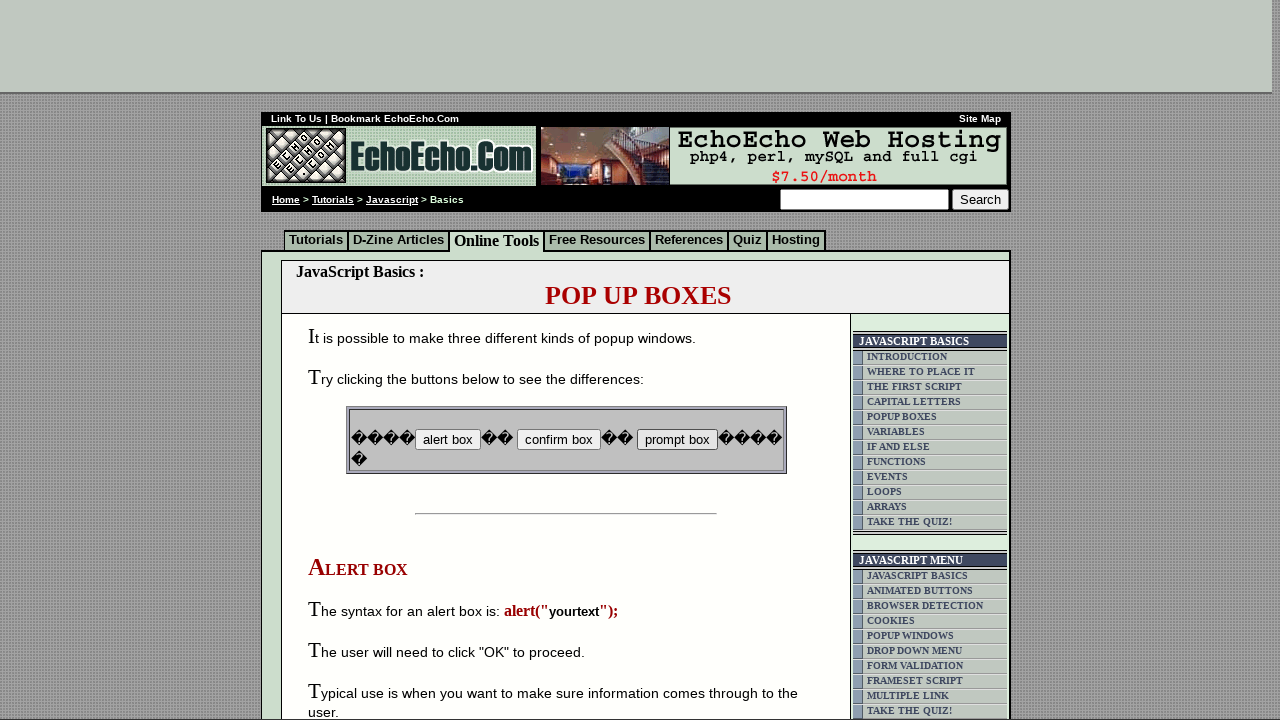

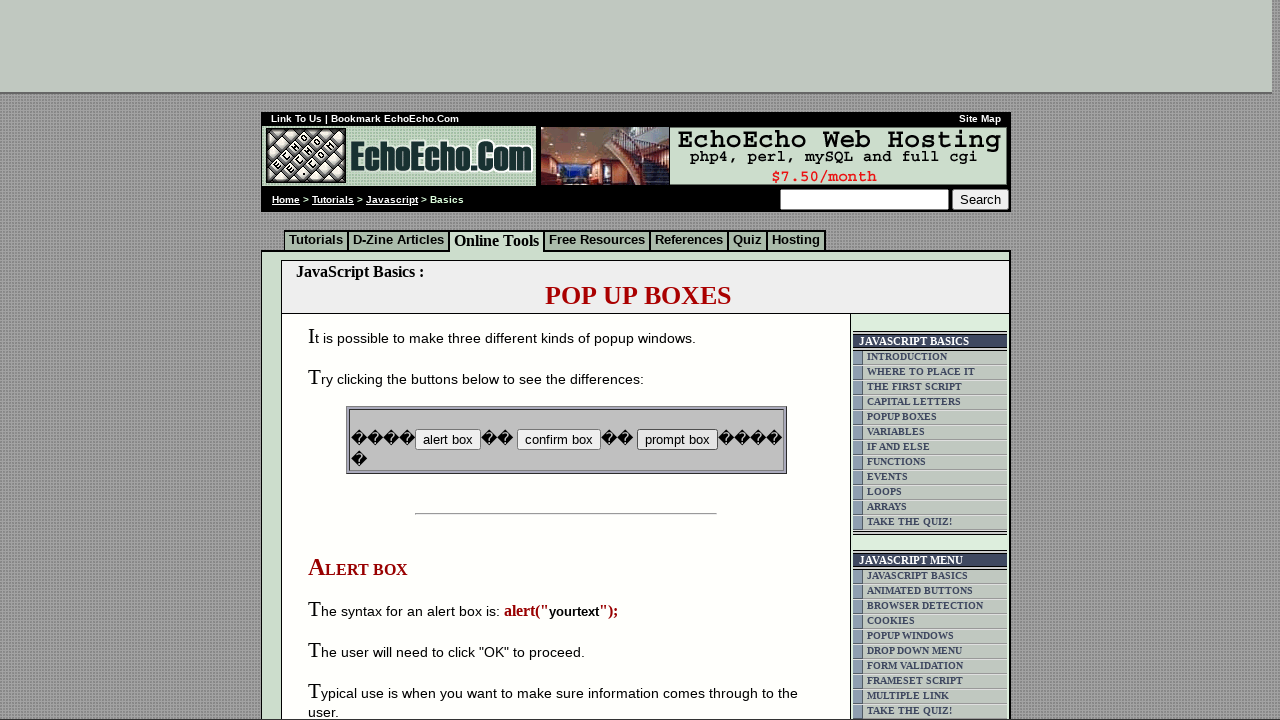